Tests keyboard event handling by clicking on an input field and pressing various keys (arrow keys, enter, escape, control) to verify the page responds correctly to each key press

Starting URL: https://the-internet.herokuapp.com/key_presses

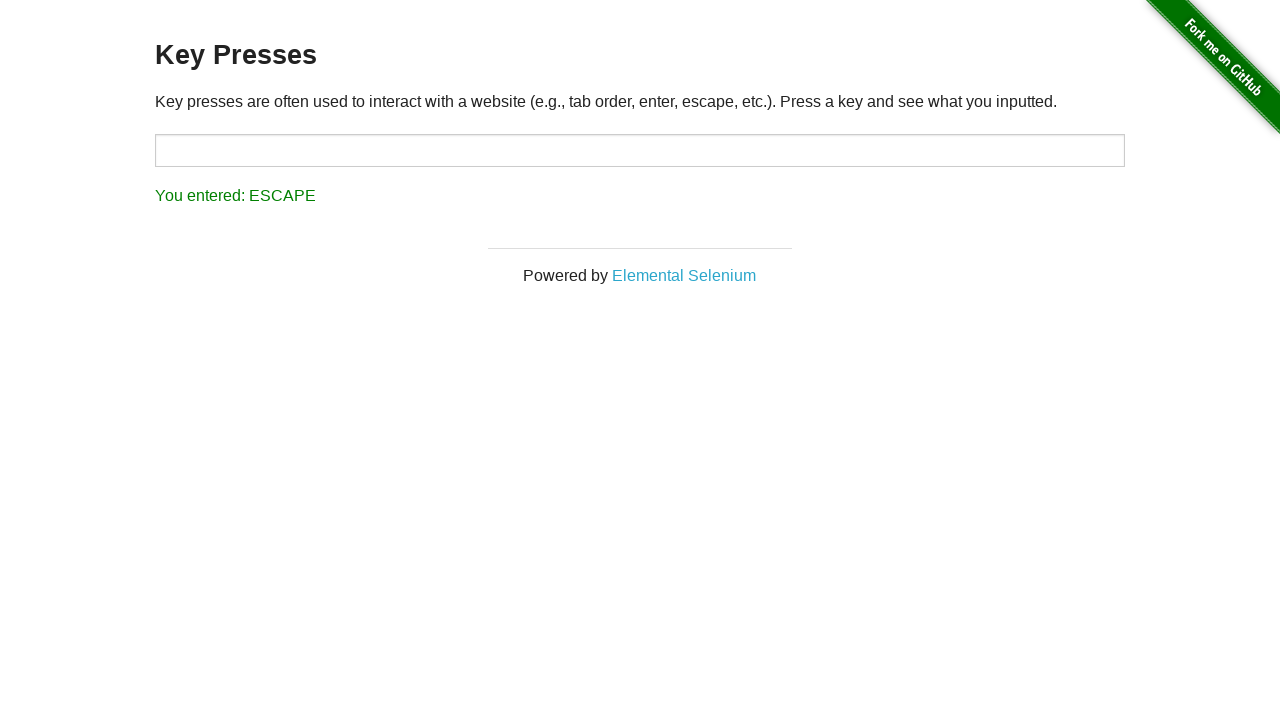

Clicked on the target input field at (640, 150) on #target
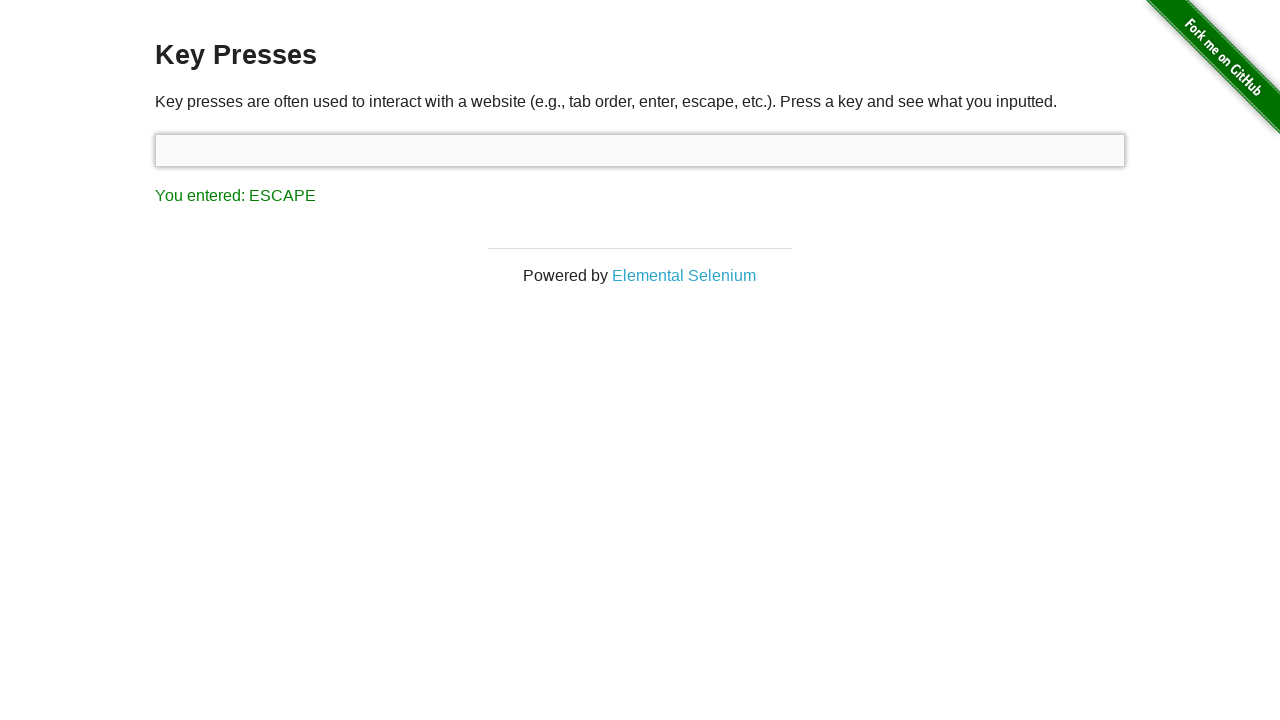

Pressed LEFT arrow key
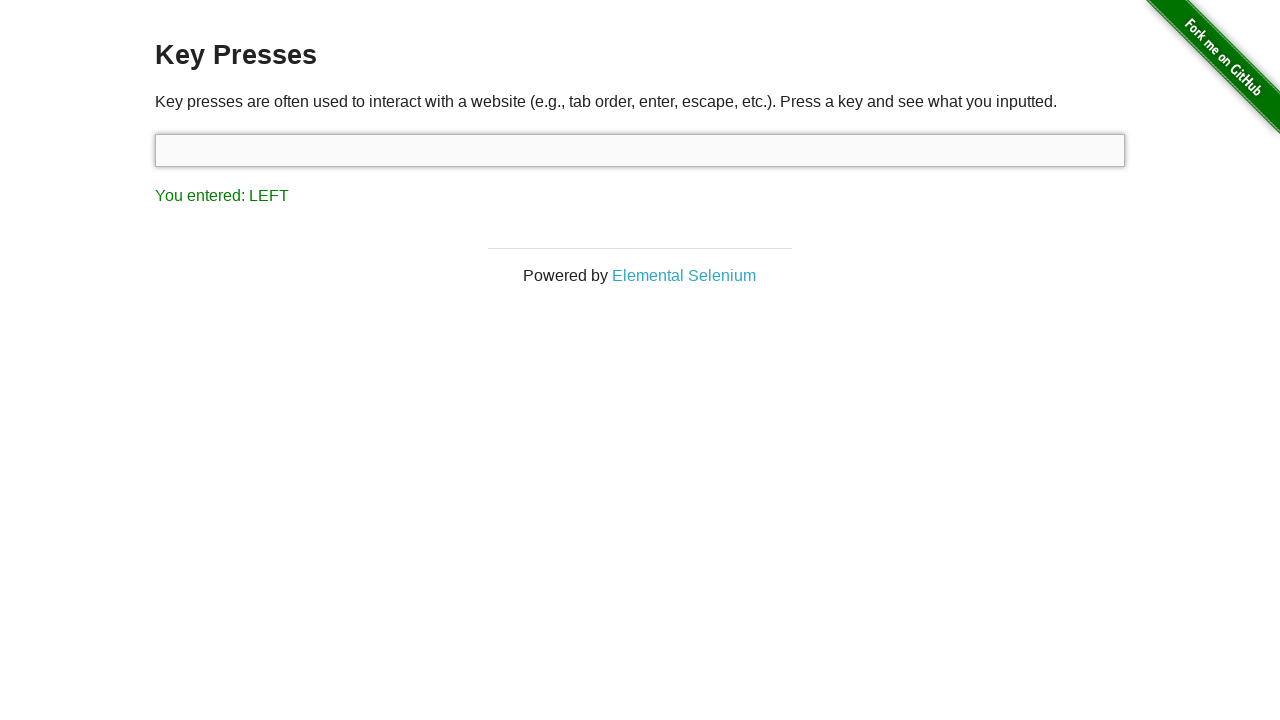

Verified result after LEFT arrow key press
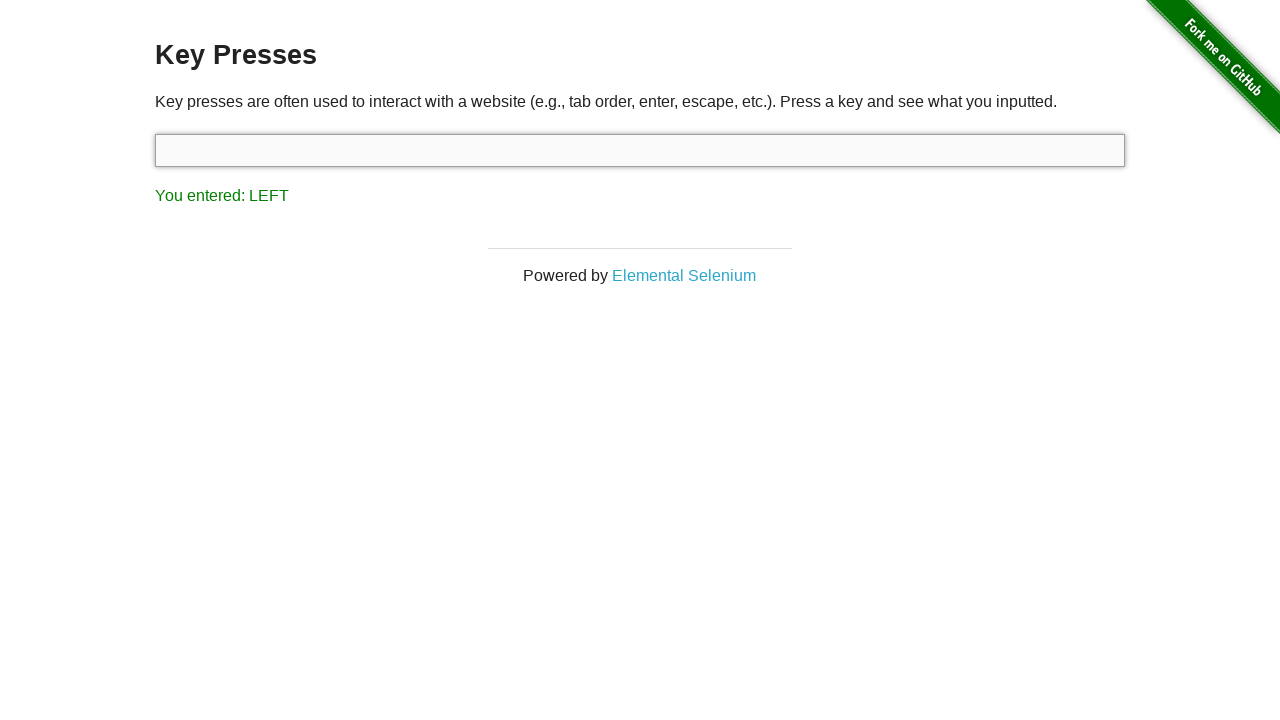

Pressed RIGHT arrow key
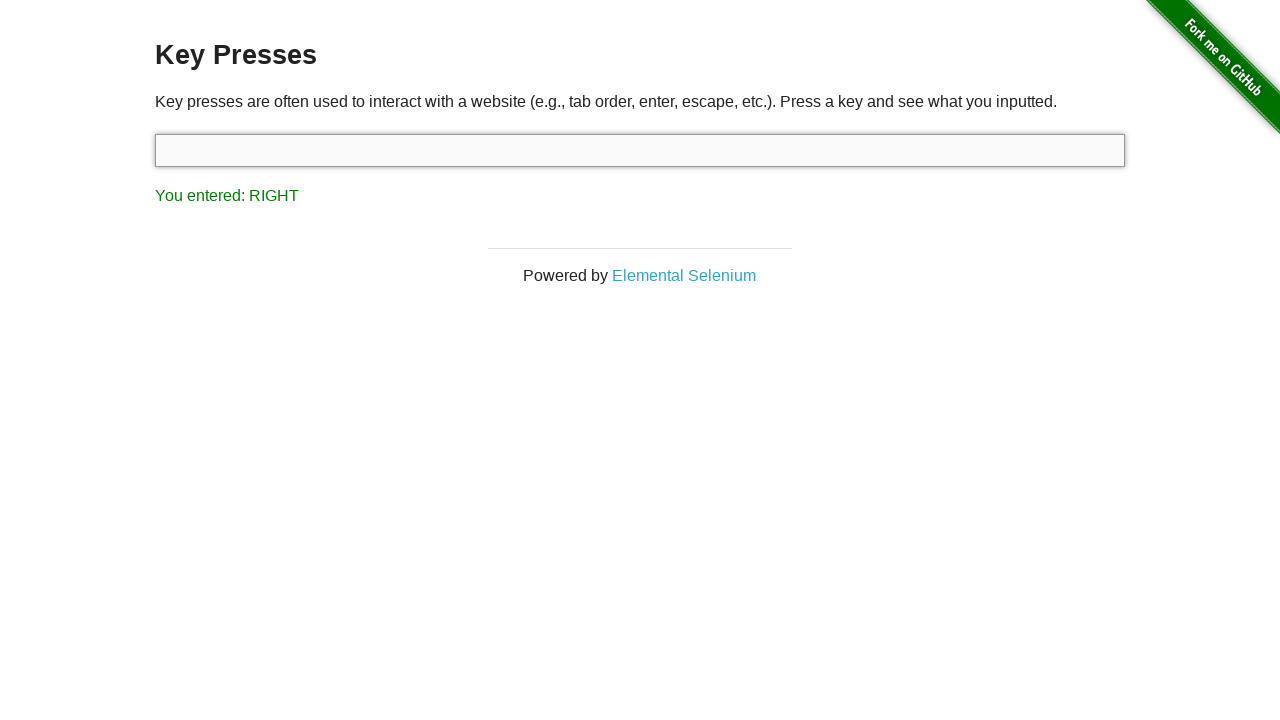

Verified result after RIGHT arrow key press
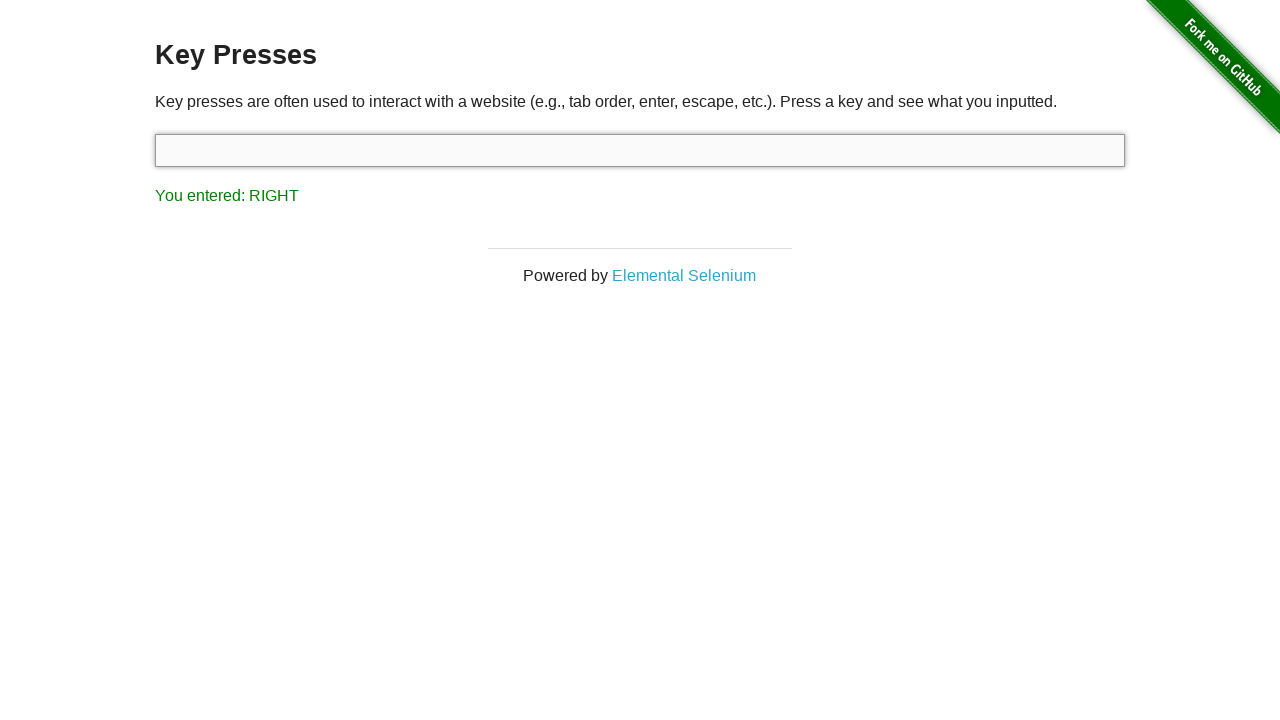

Pressed DOWN arrow key
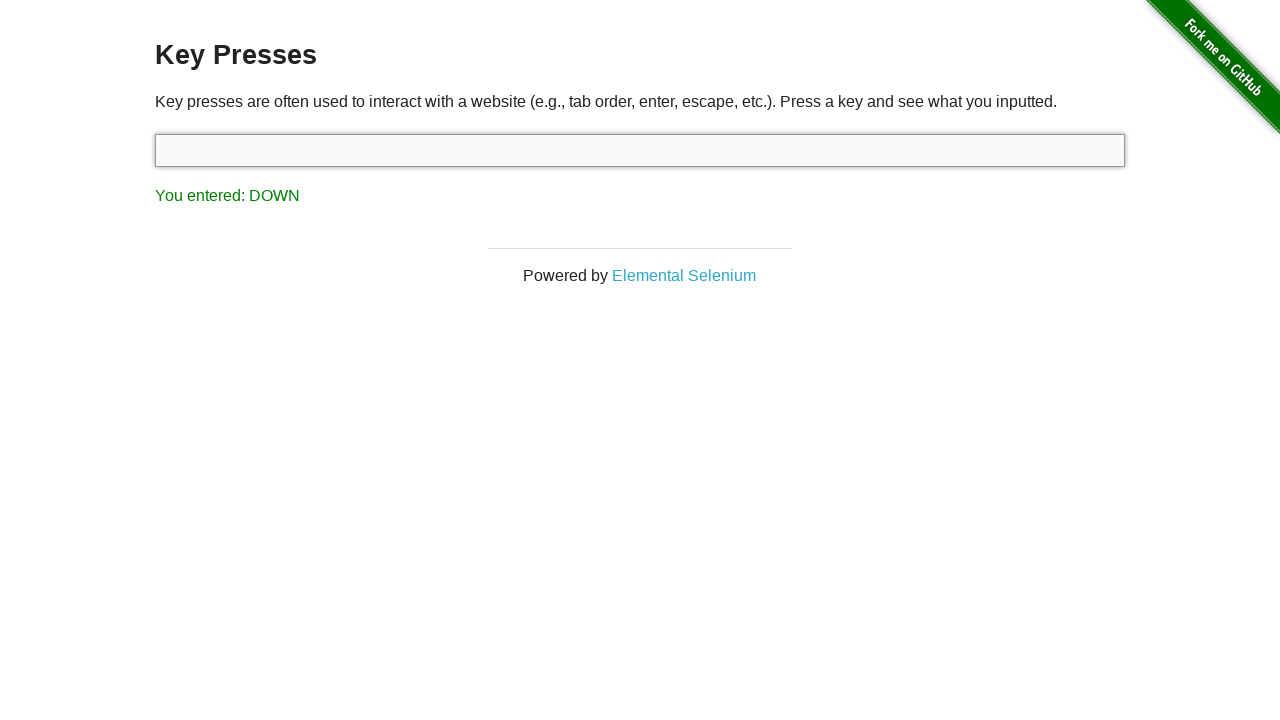

Verified result after DOWN arrow key press
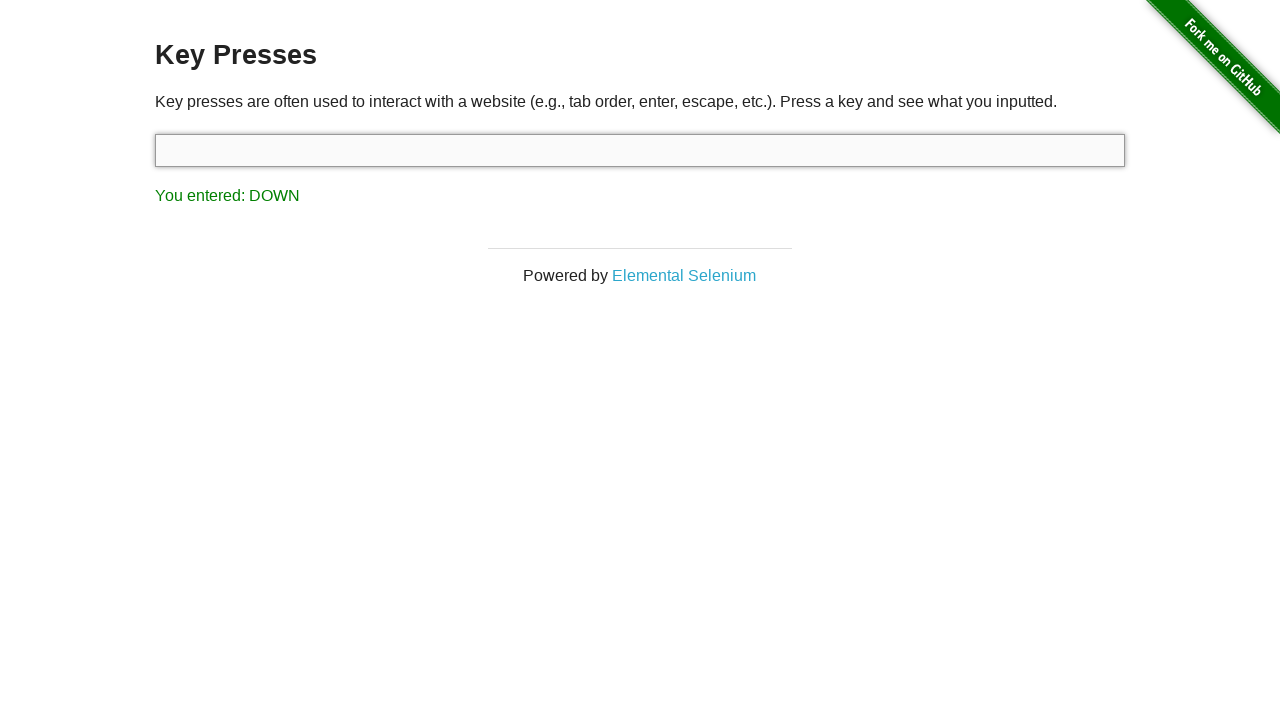

Pressed UP arrow key
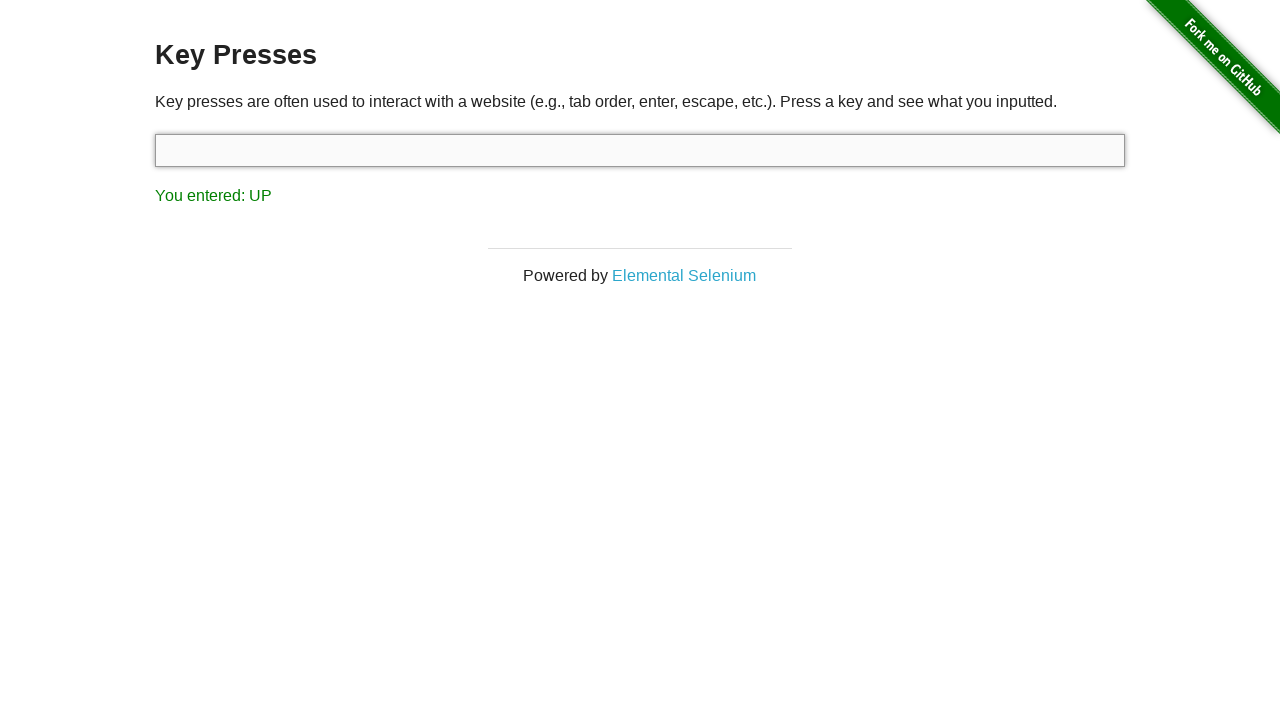

Verified result after UP arrow key press
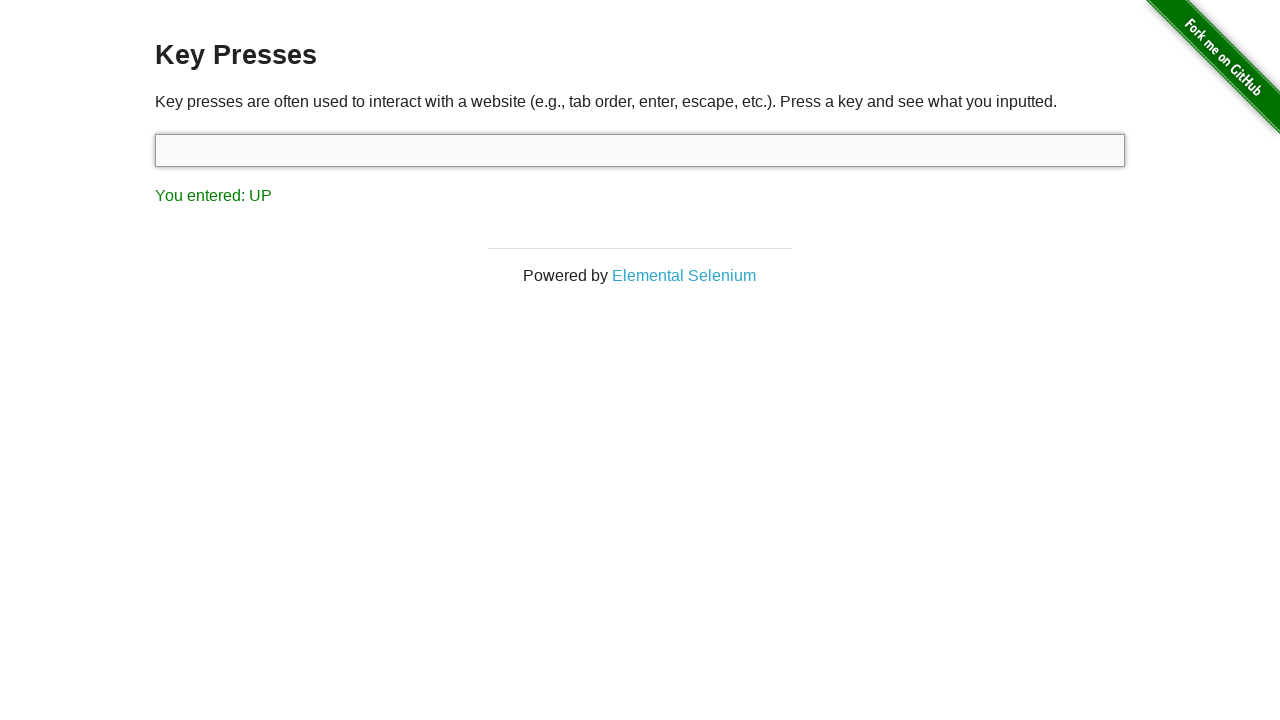

Pressed ENTER key
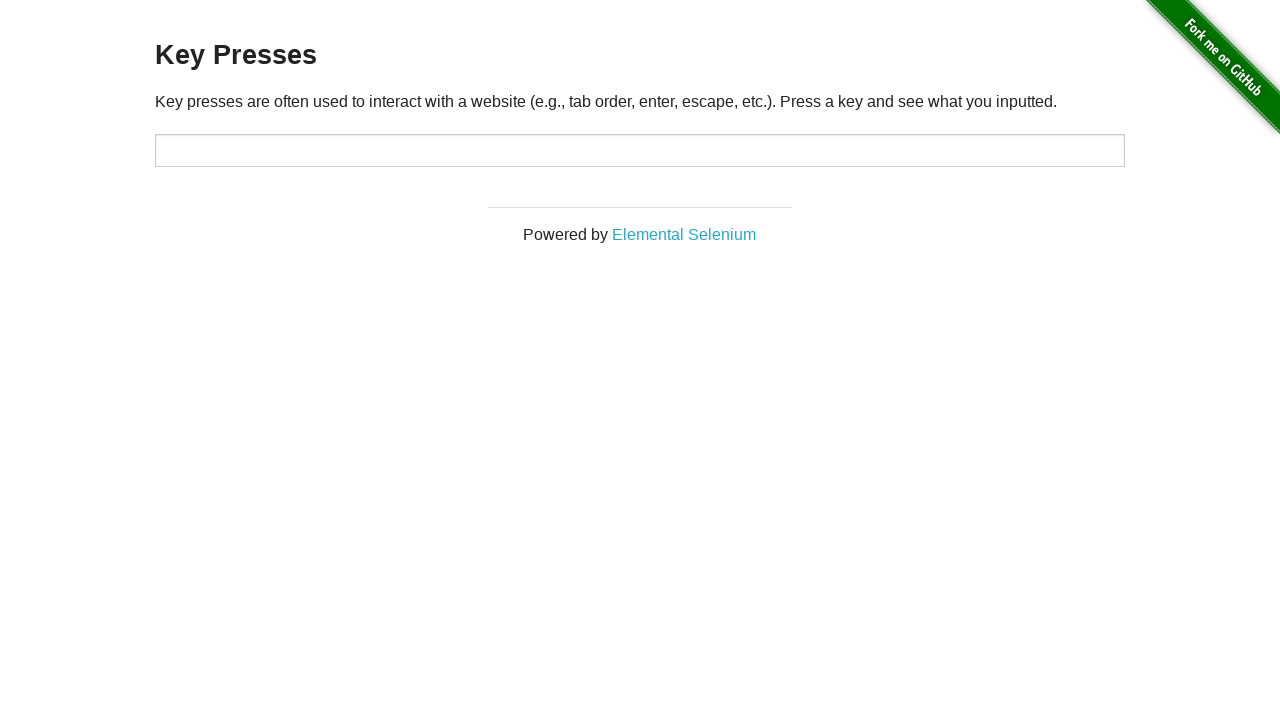

Verified result after ENTER key press
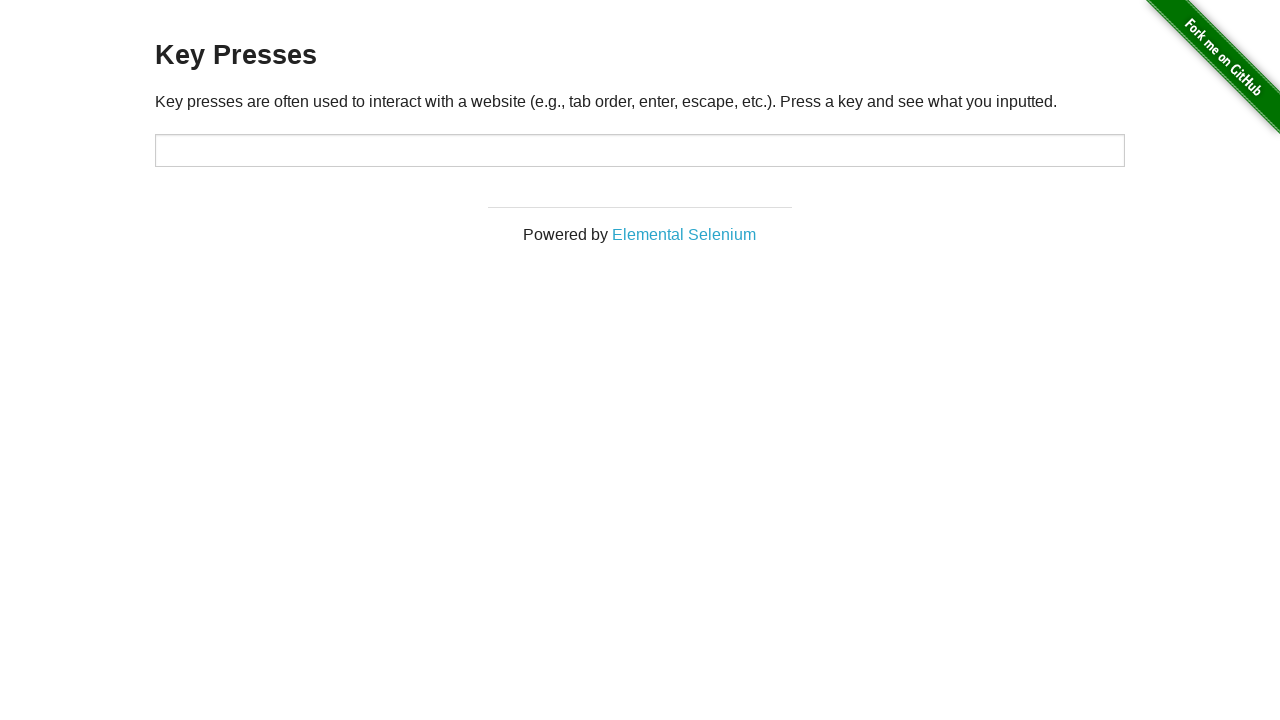

Pressed ESCAPE key
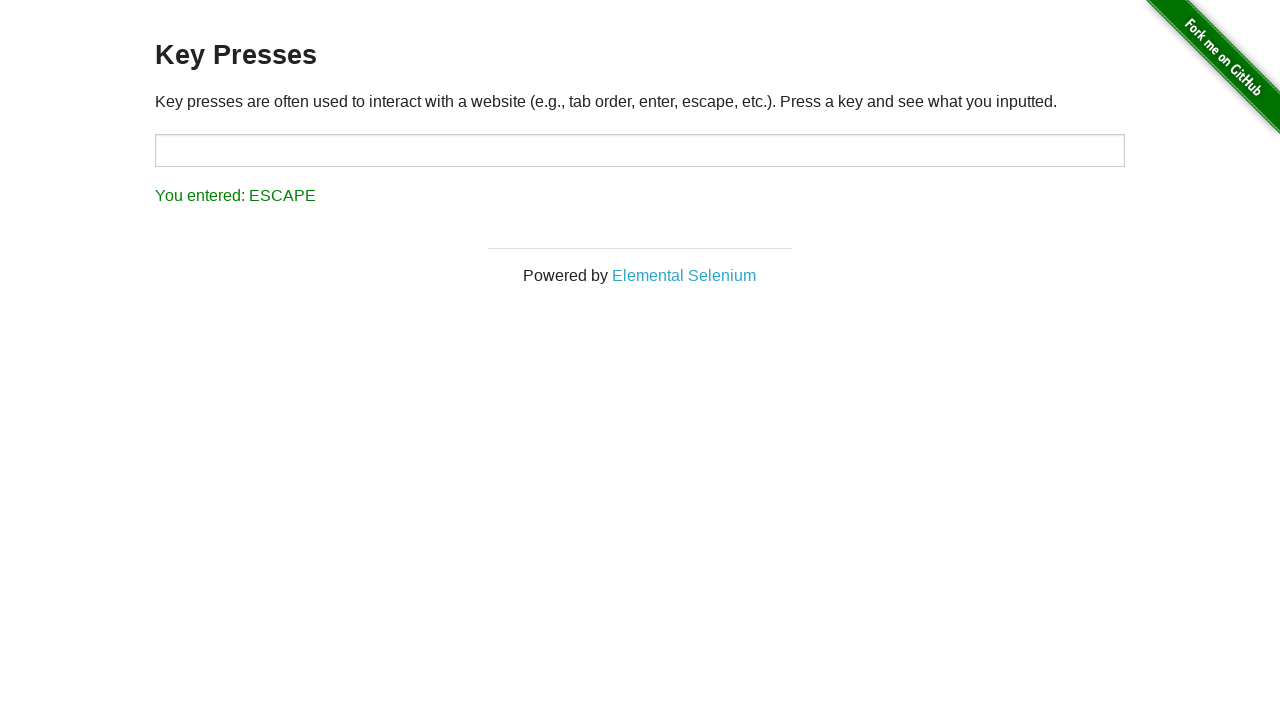

Verified result after ESCAPE key press
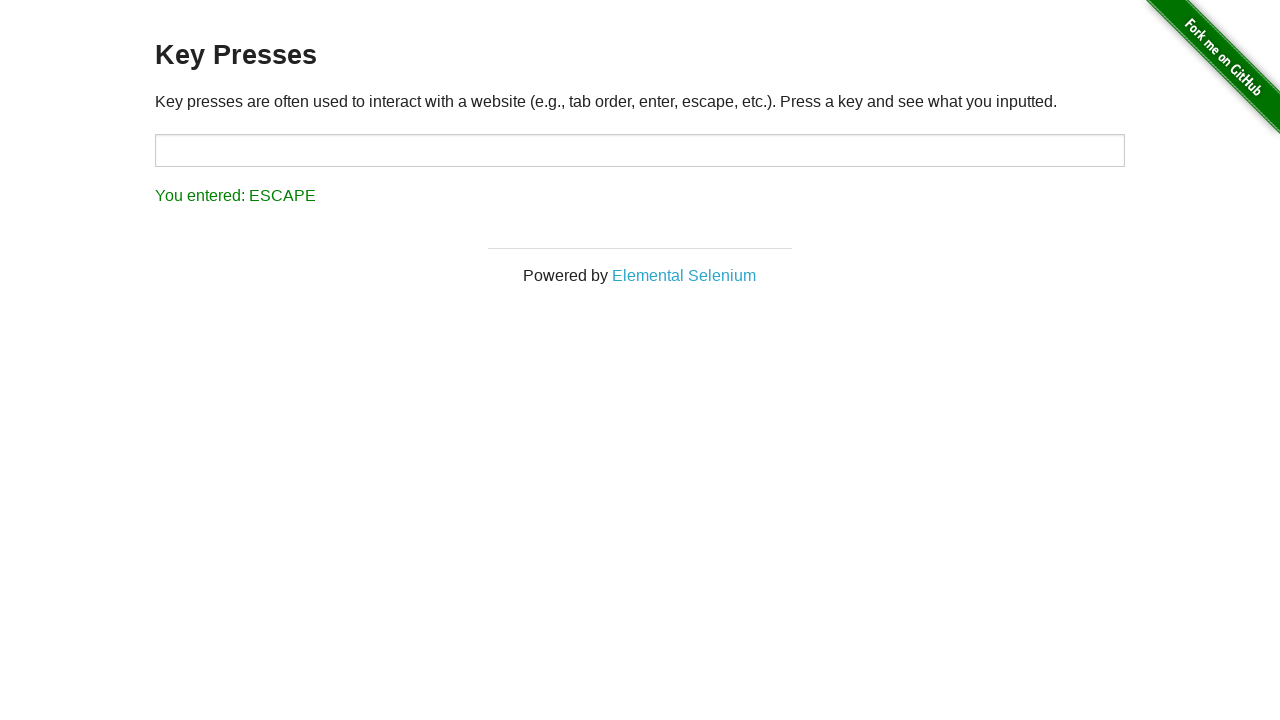

Pressed CONTROL key
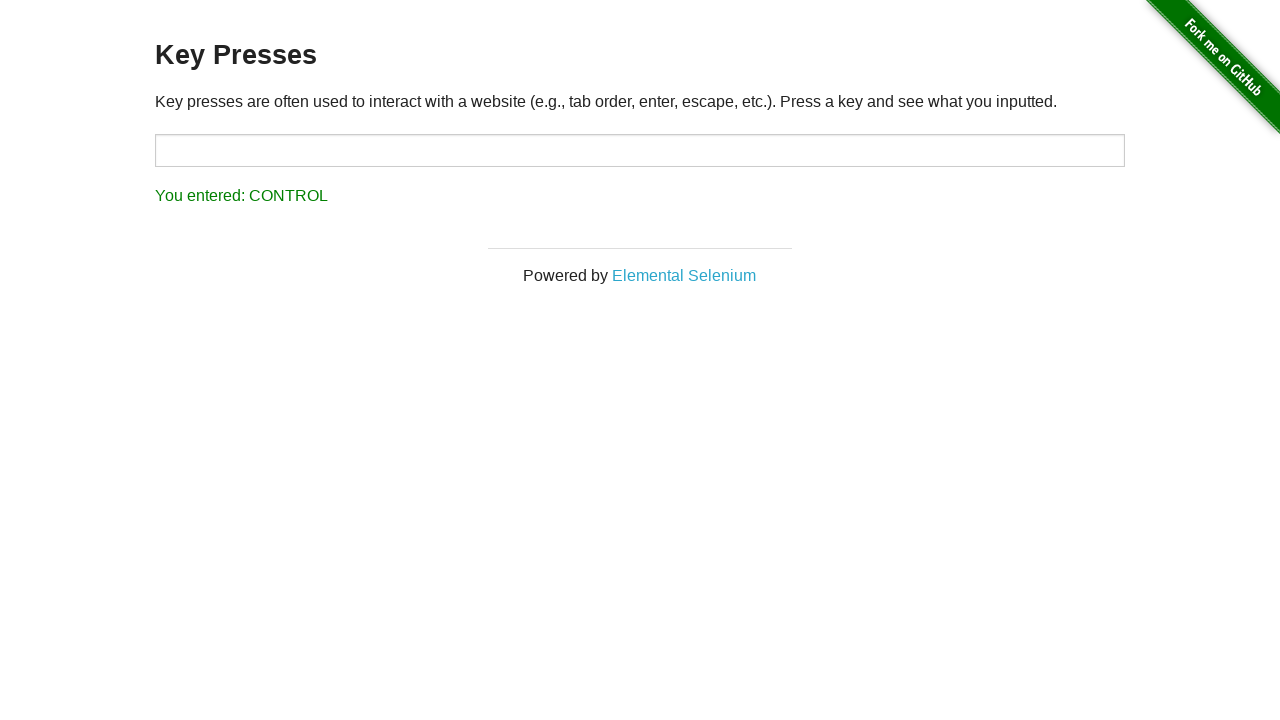

Verified result after CONTROL key press
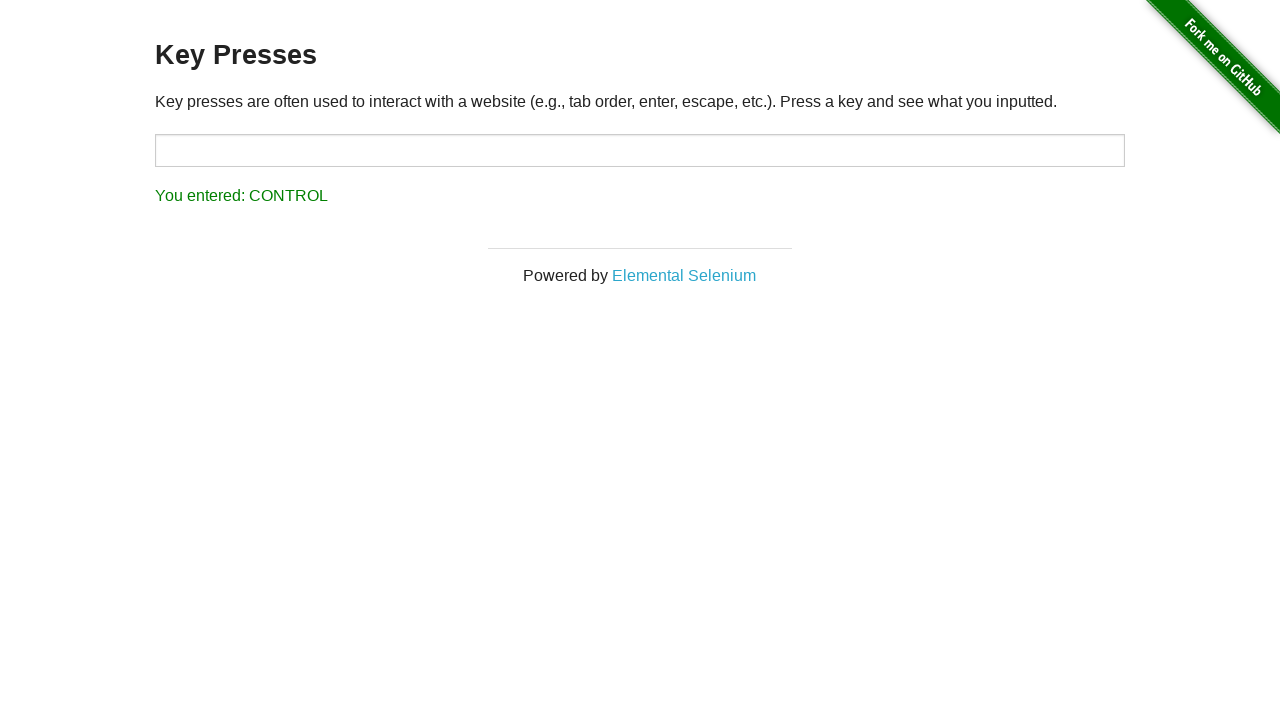

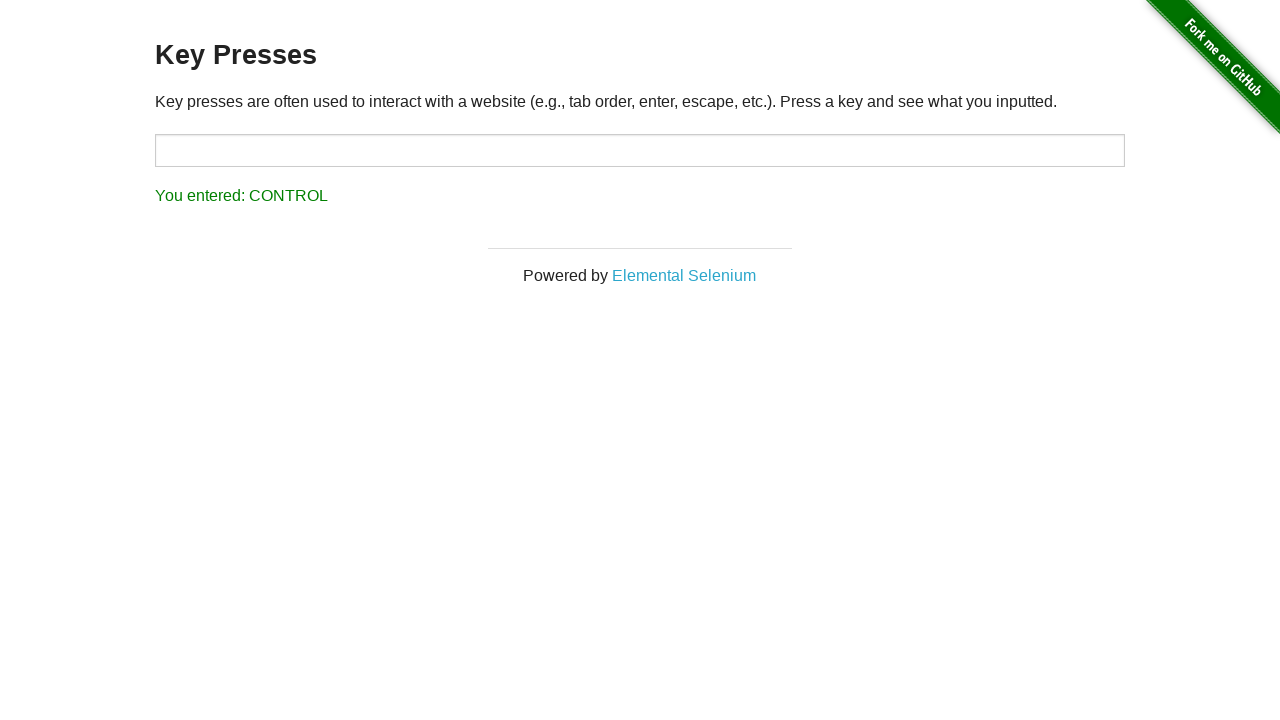